Tests browser navigation functionality by navigating to multiple URLs, using forward/back navigation, and refreshing the page

Starting URL: https://vctcpune.com/

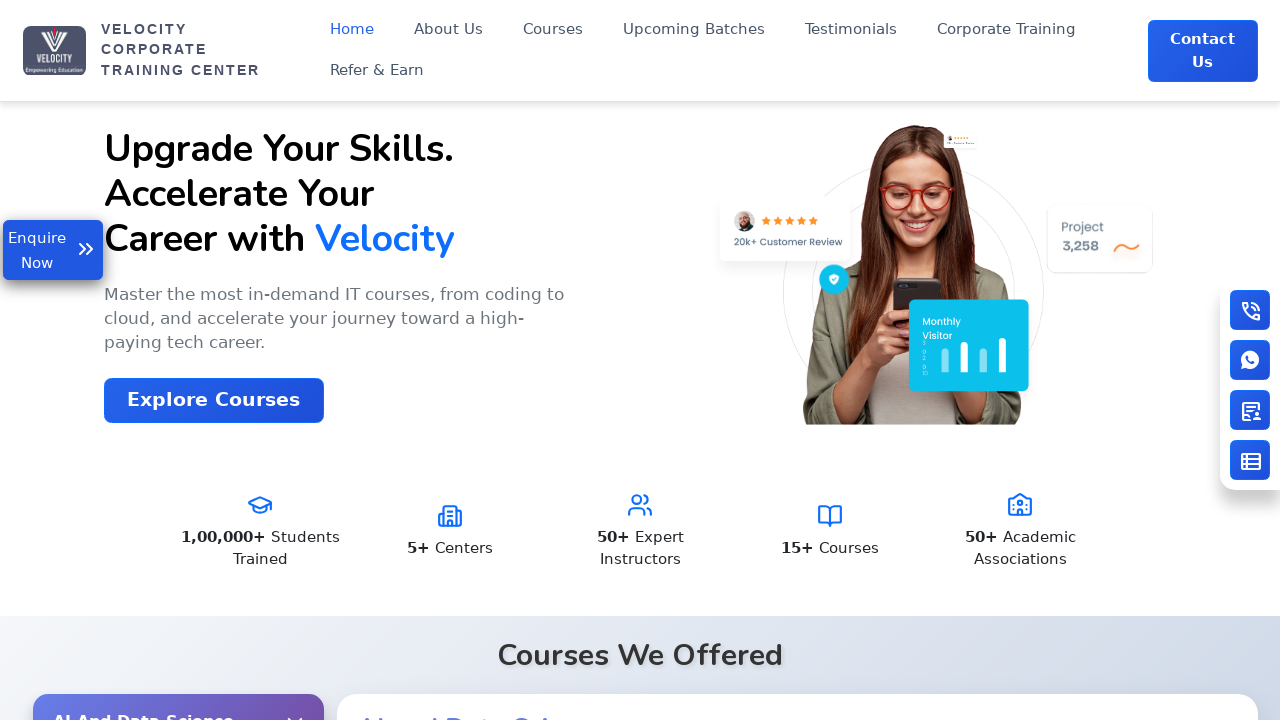

Navigated to https://meesho.com/
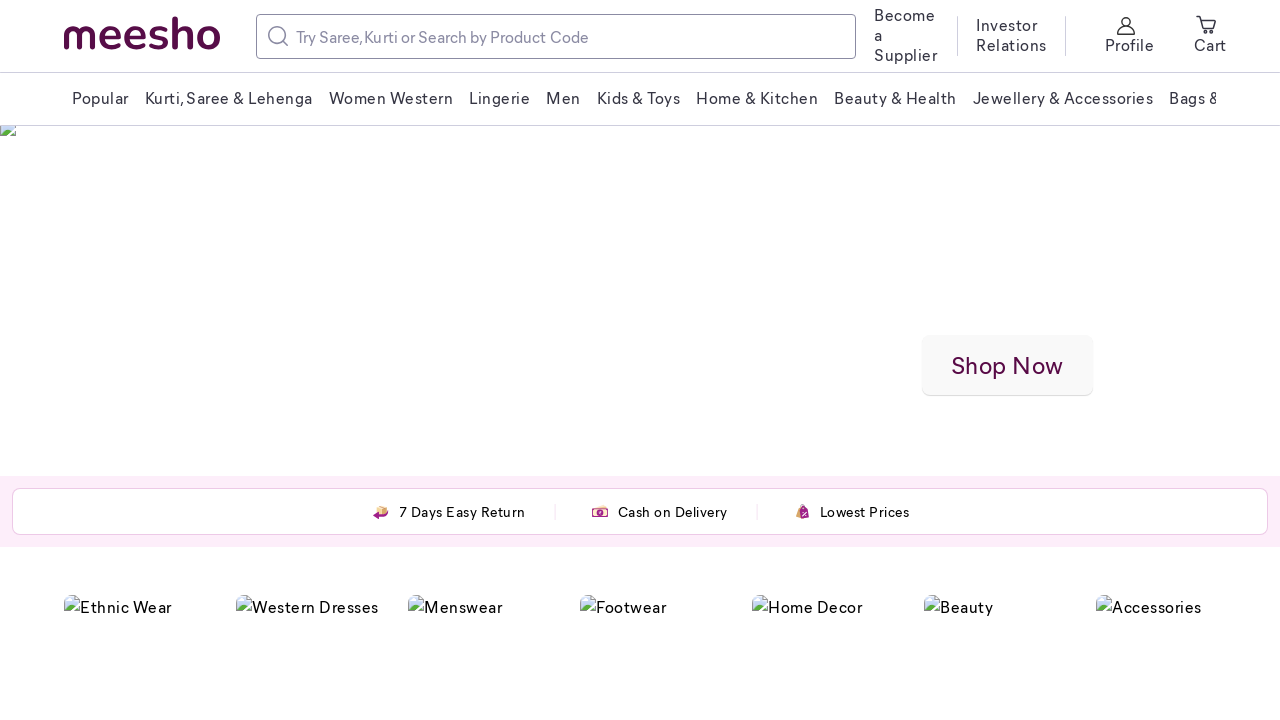

Attempted forward navigation
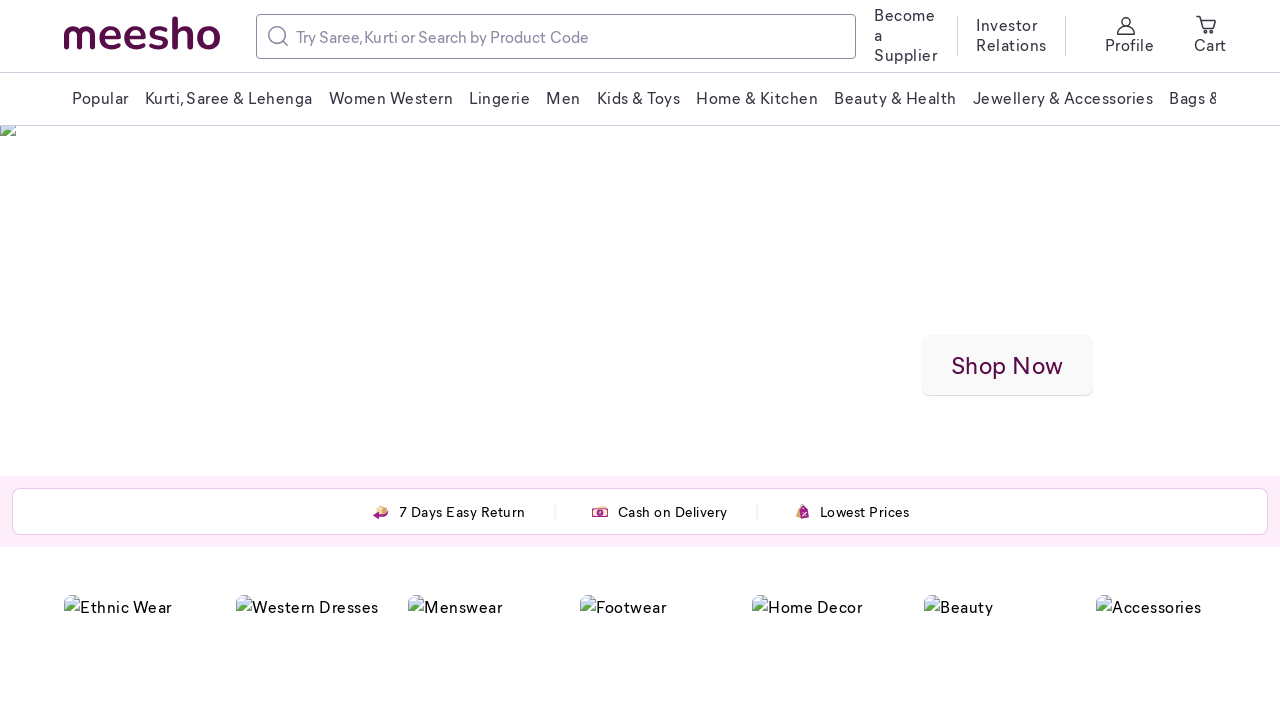

Navigated back to previous page
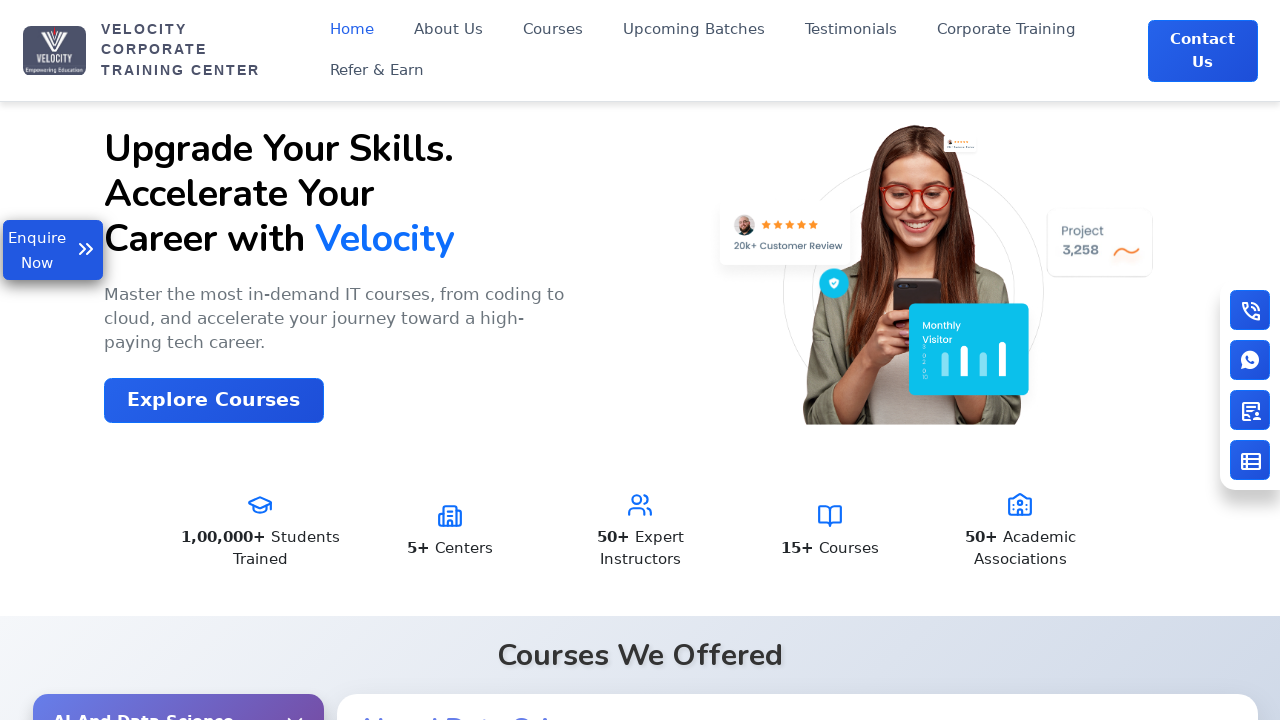

Refreshed the current page
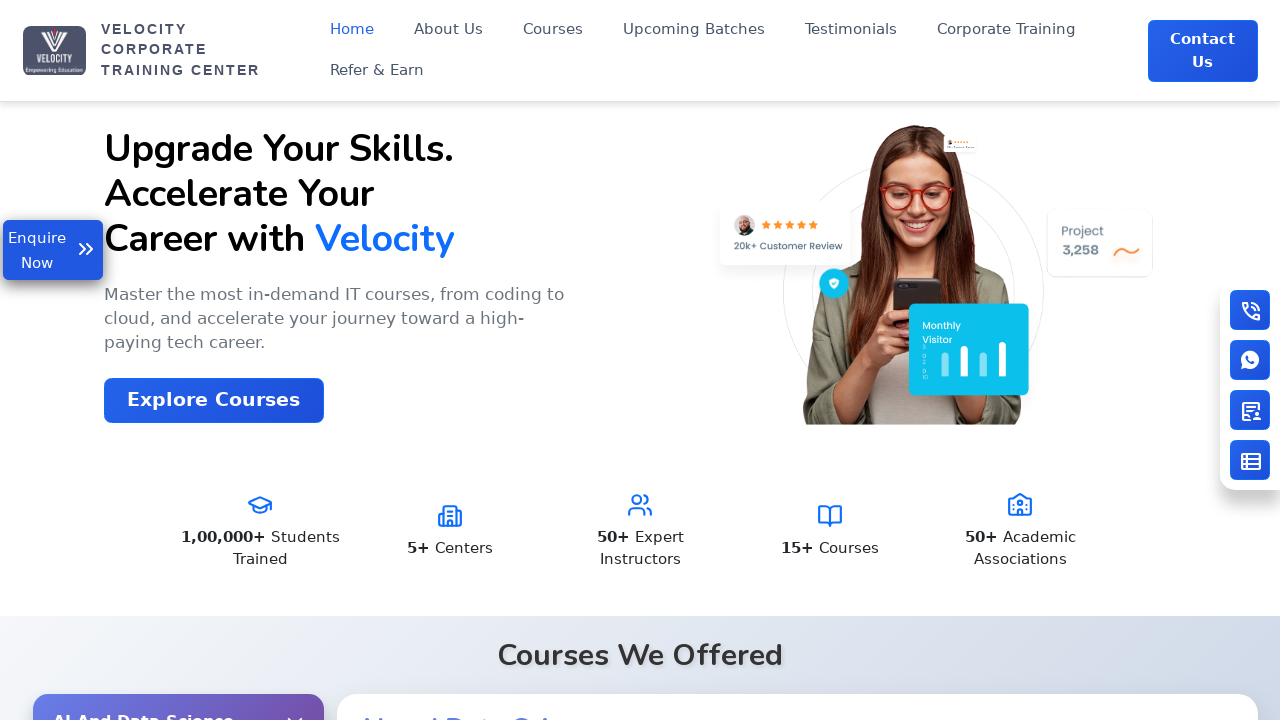

Retrieved page title: Velocity | India's No.1 Top IT Training Institute
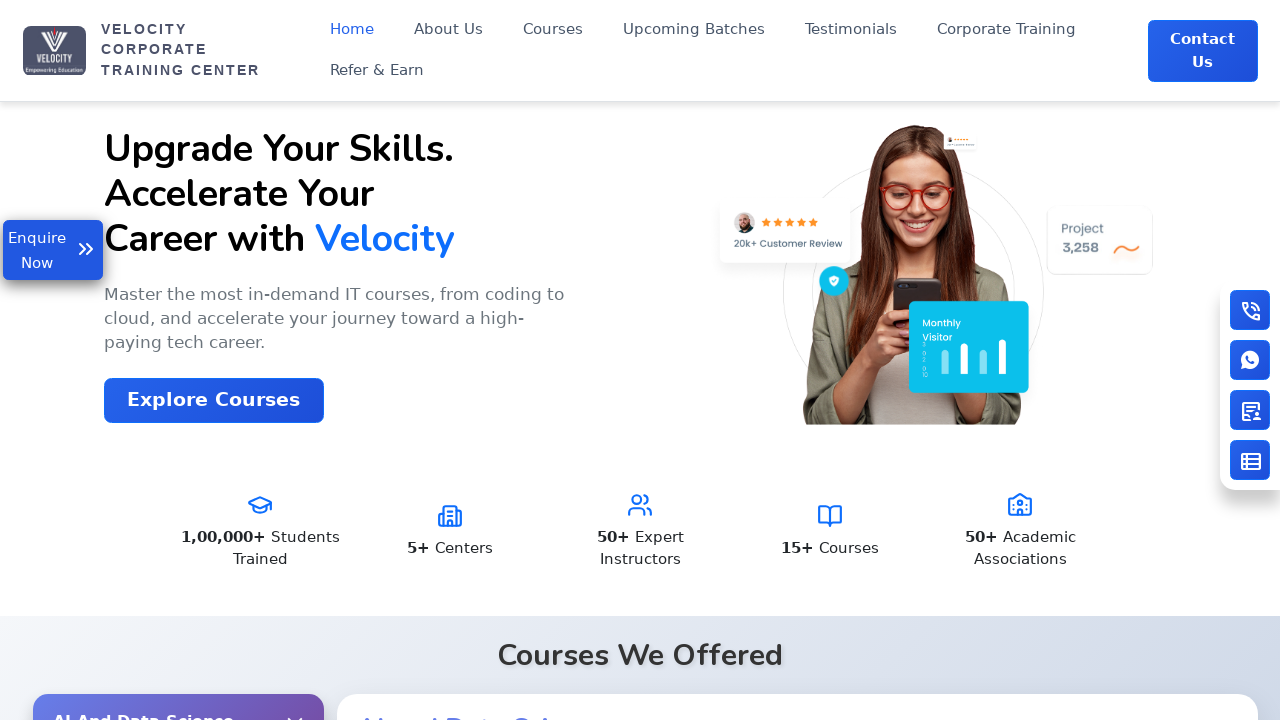

Retrieved current URL: https://www.vctcpune.com/
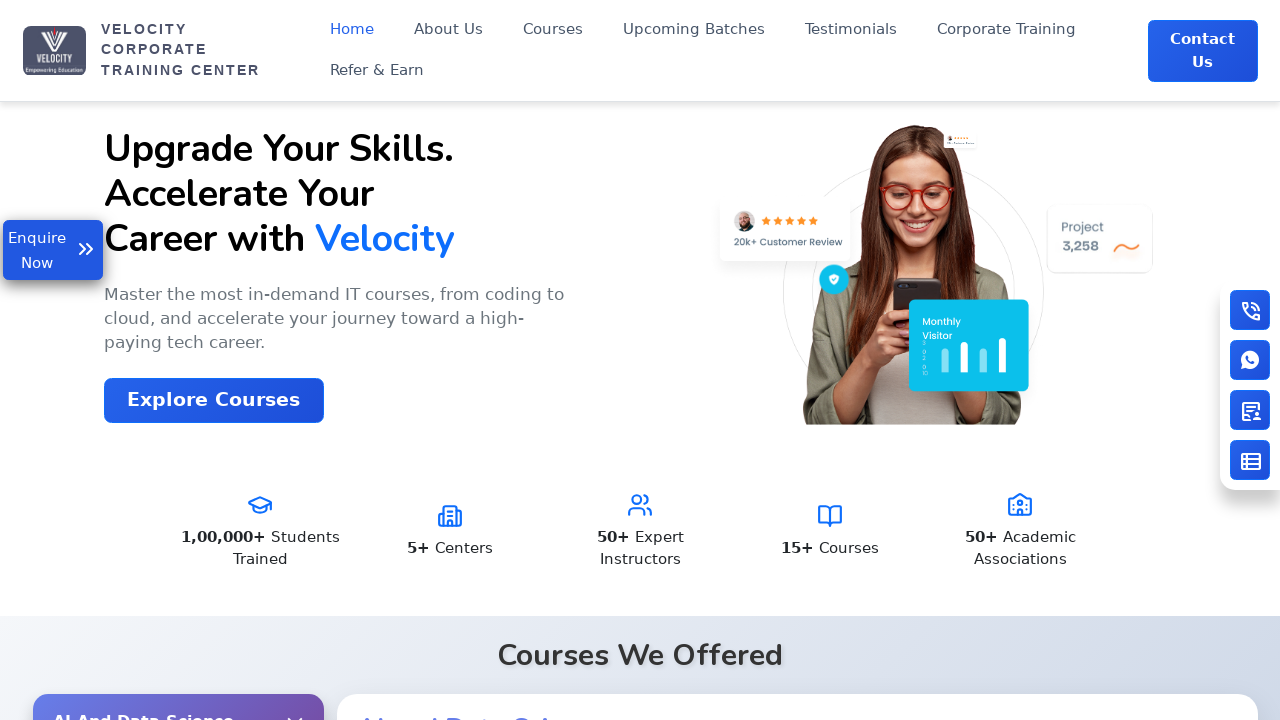

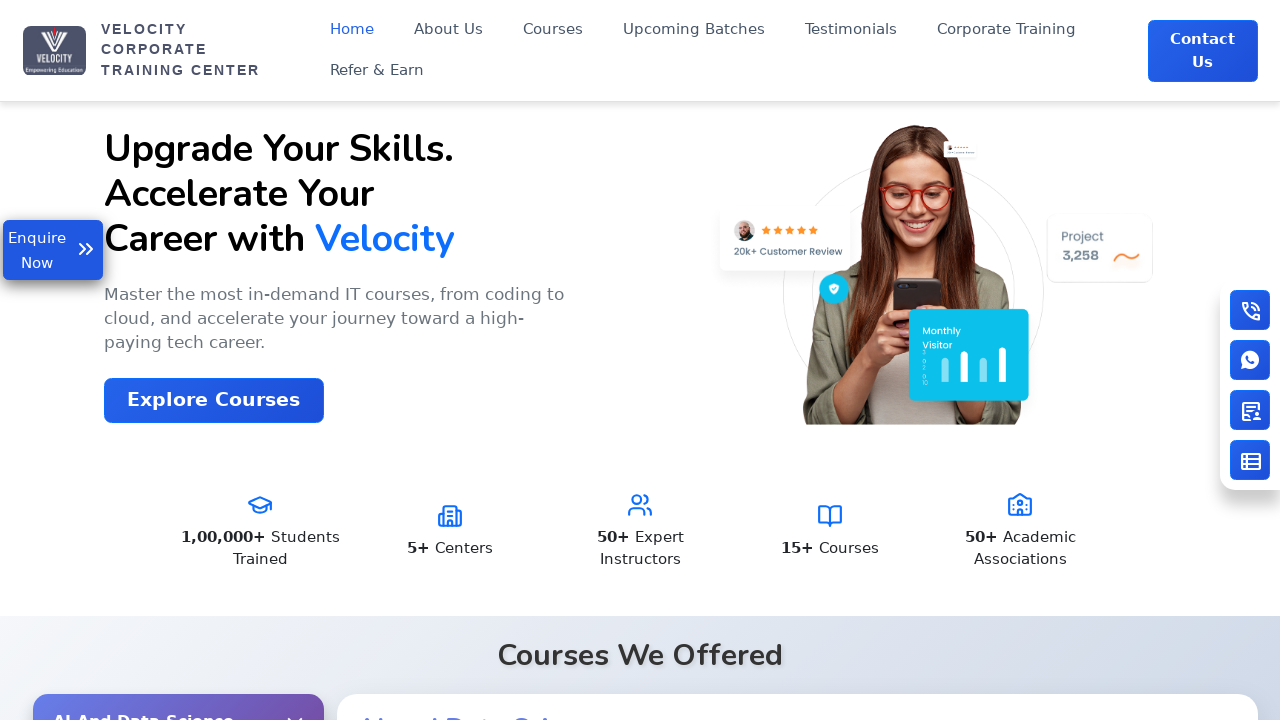